Tests a form submission flow by first clicking a link with mathematically calculated text, then filling in personal information fields (first name, last name, city, country) and submitting the form.

Starting URL: http://suninjuly.github.io/find_link_text

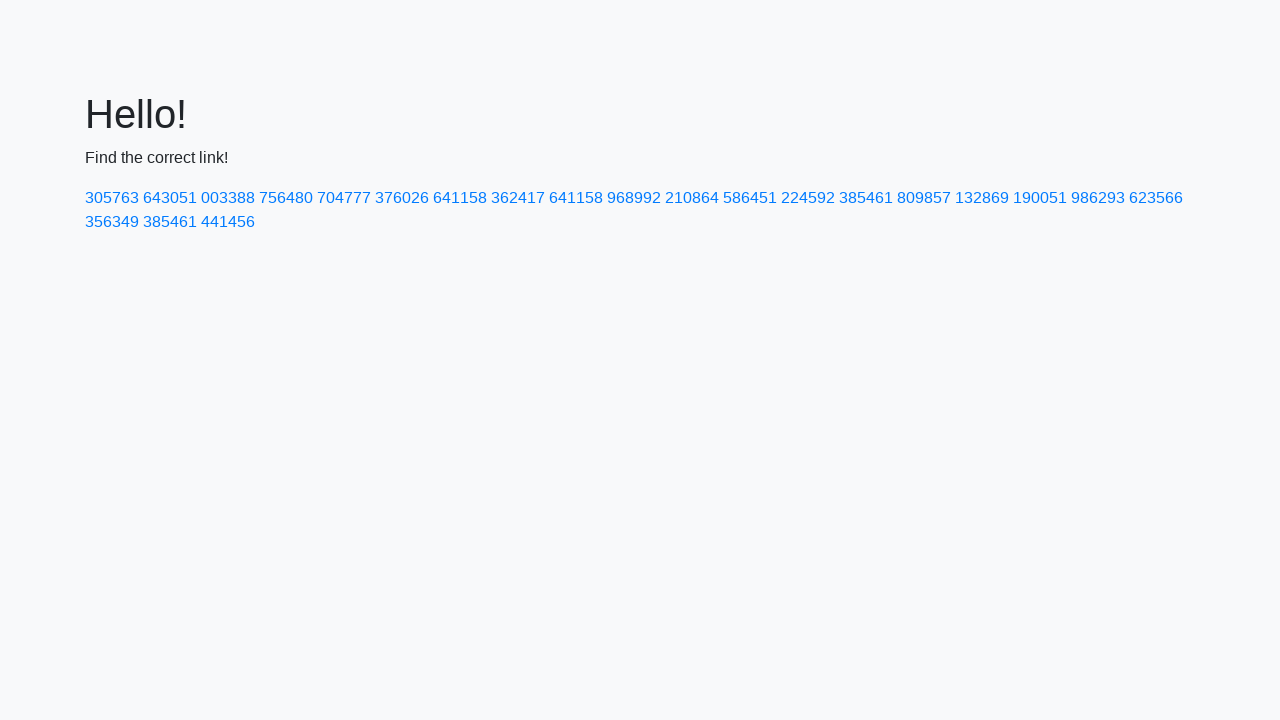

Clicked link with mathematically calculated text: 224592 at (808, 198) on text=224592
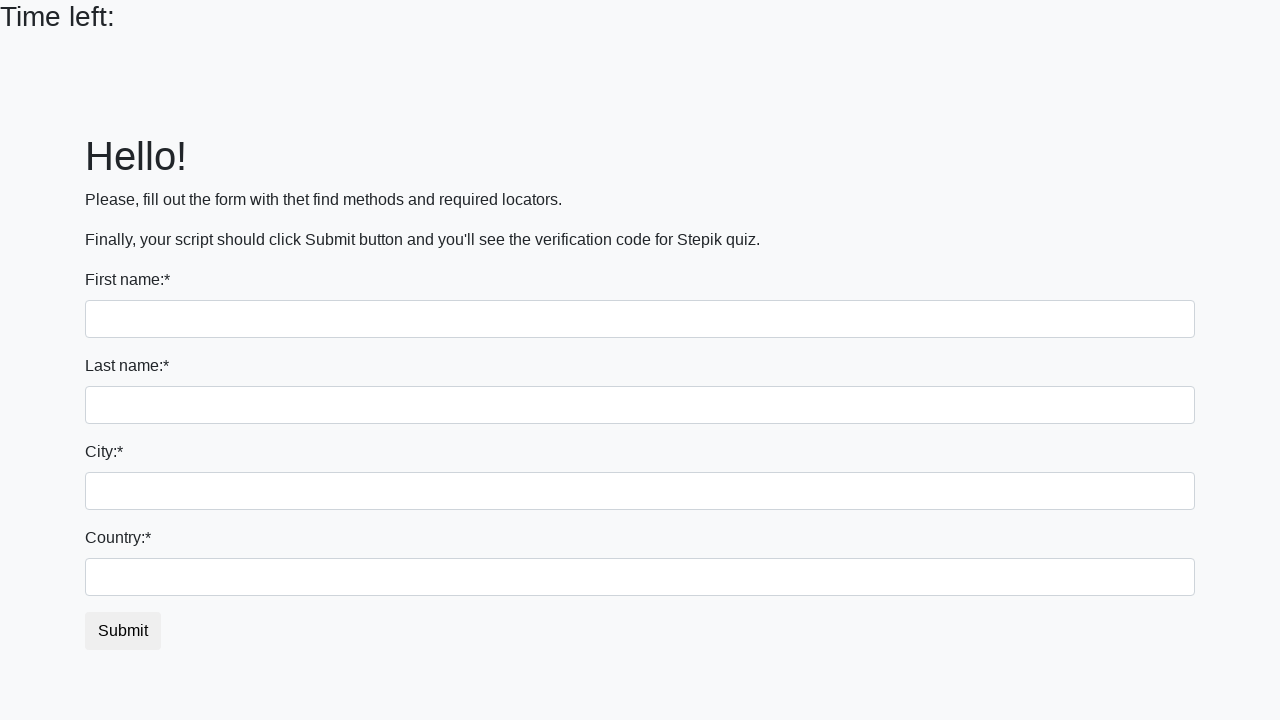

Filled first name field with 'Ivan' on input
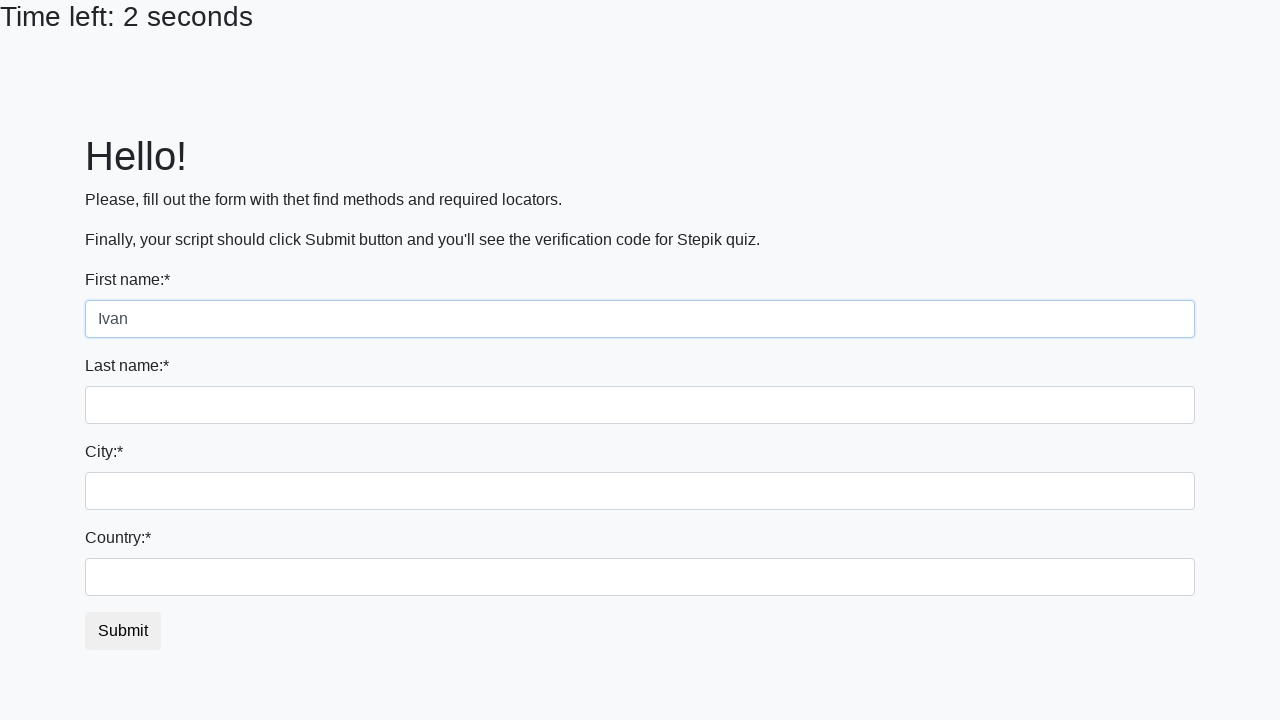

Filled last name field with 'Petrov' on input[name='last_name']
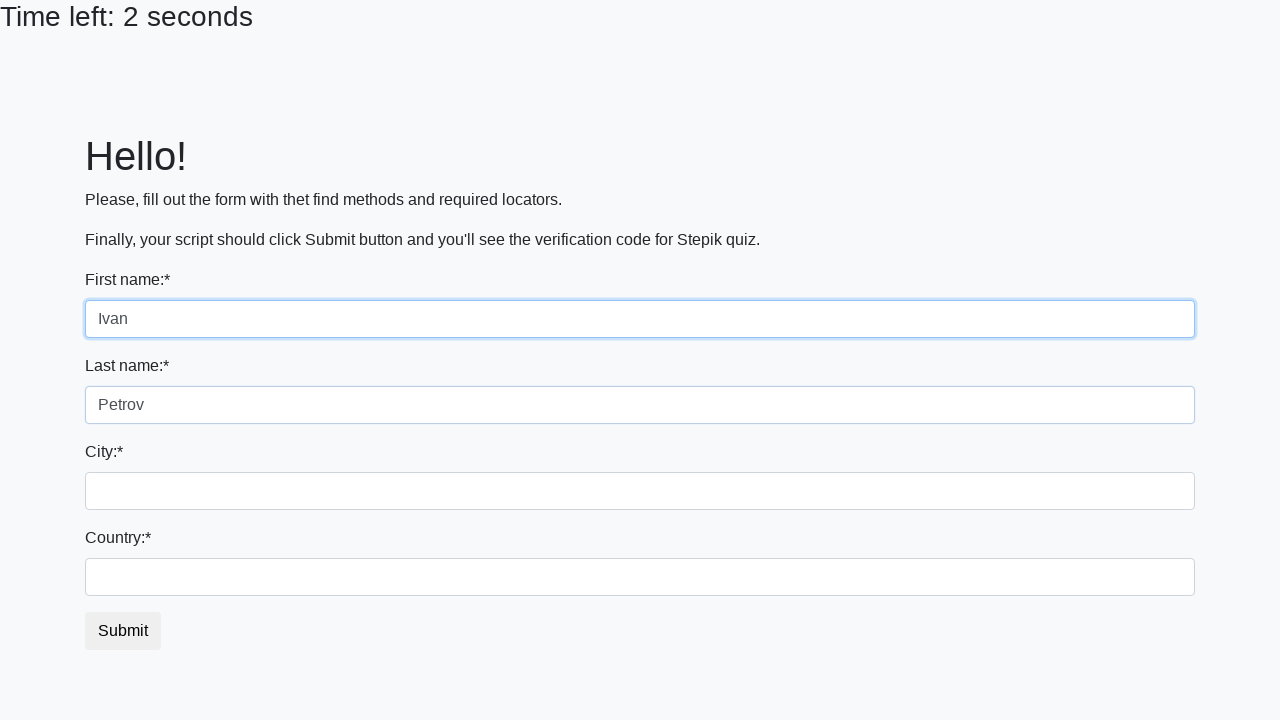

Filled city field with 'Smolensk' on .form-control.city
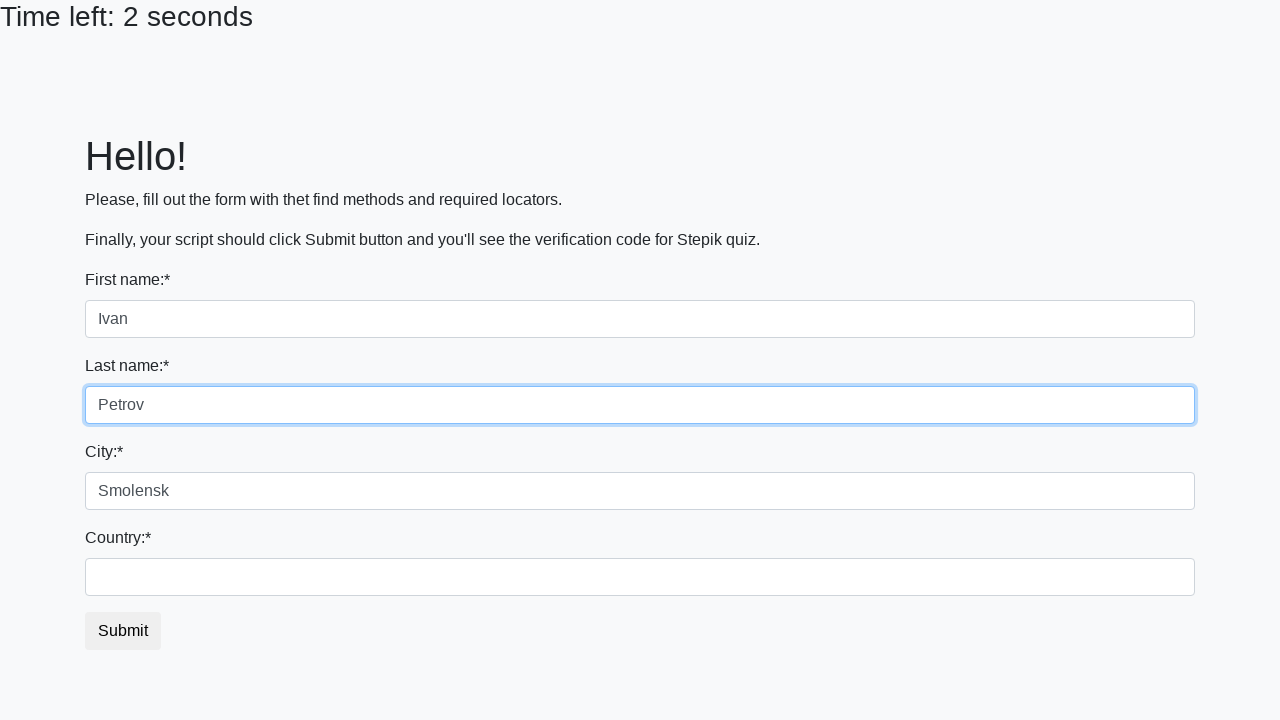

Filled country field with 'Russia' on #country
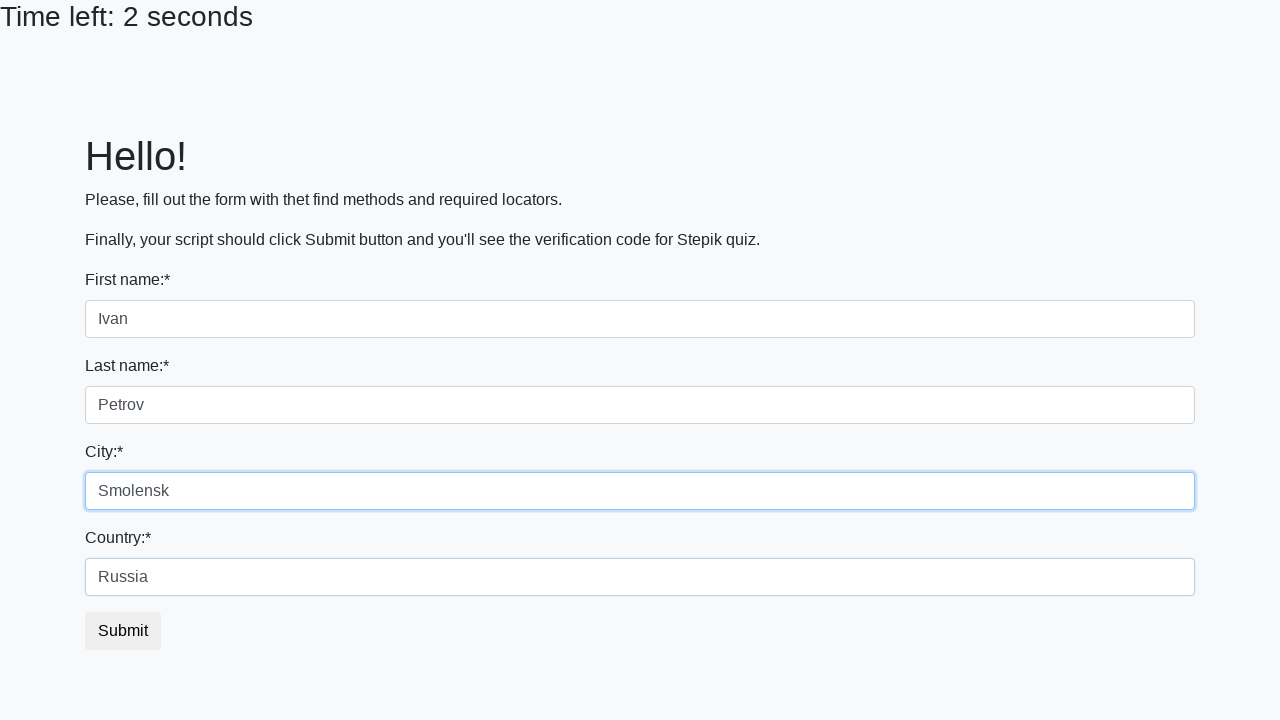

Clicked submit button to complete form submission at (123, 631) on button.btn
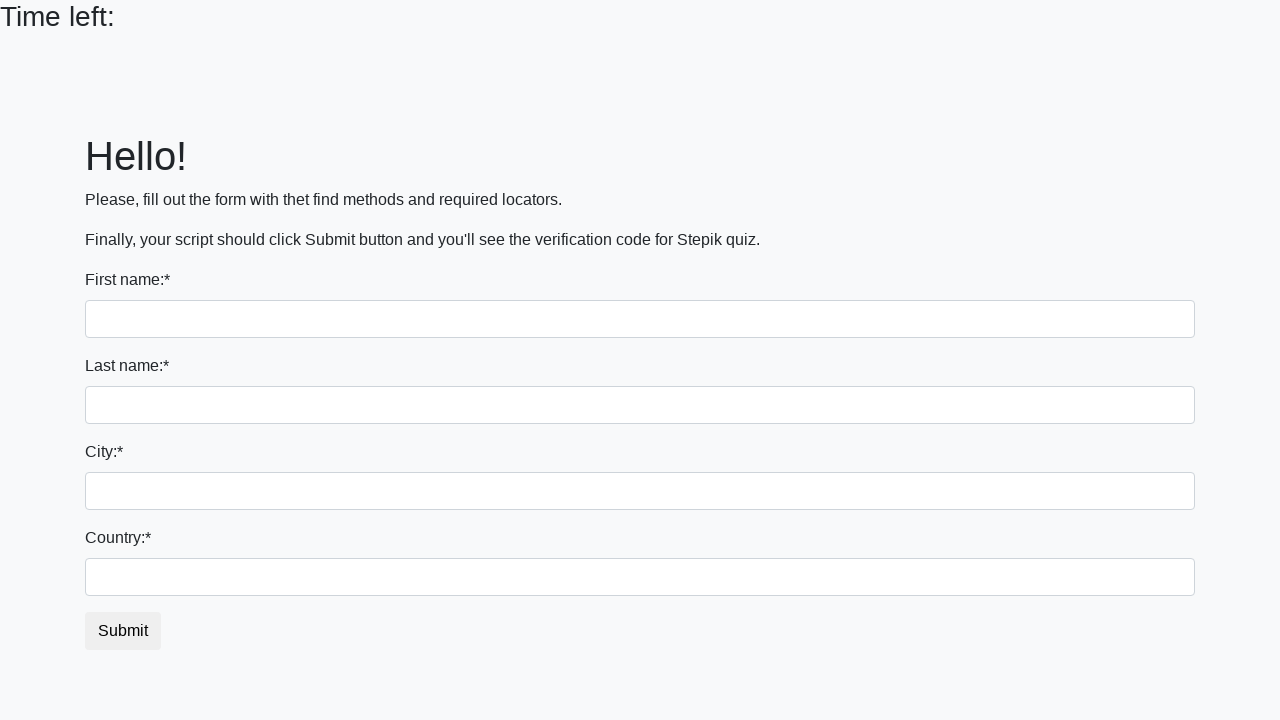

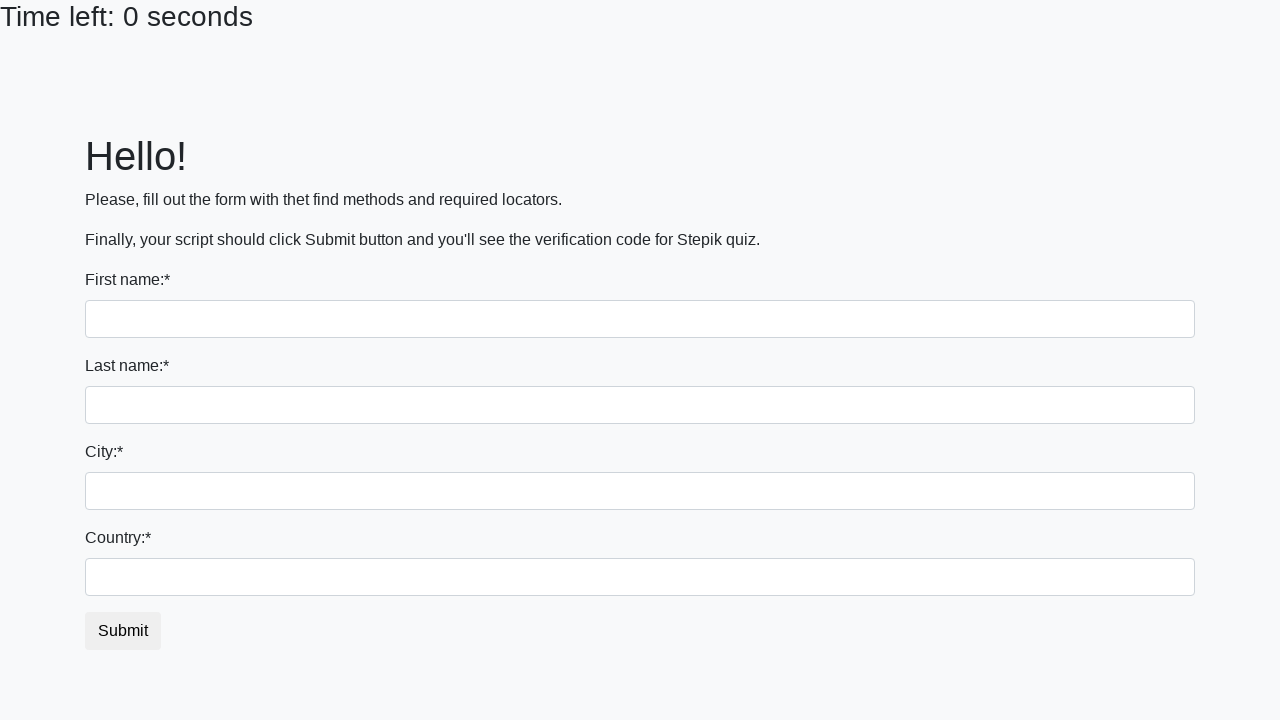